Tests the Playwright documentation site by clicking the "Get started" link and verifying the Installation heading appears on the resulting page.

Starting URL: https://playwright.dev/

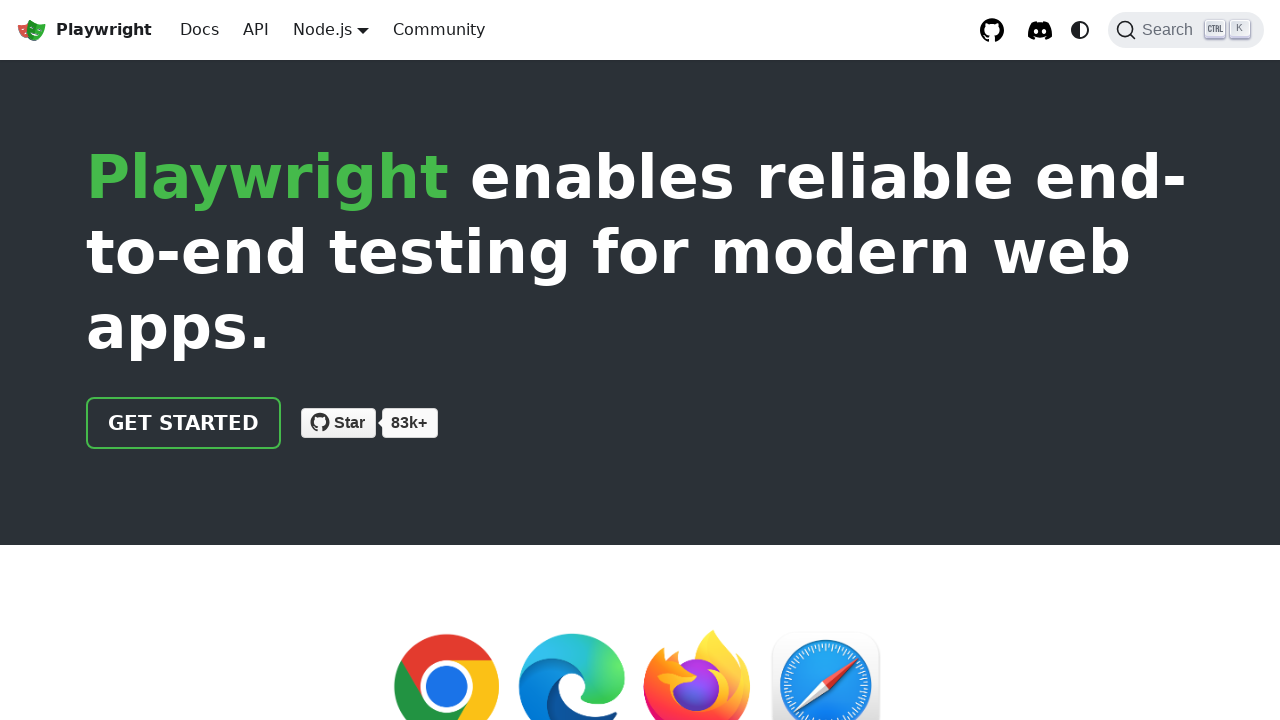

Clicked the 'Get started' link at (184, 423) on internal:role=link[name="Get started"i]
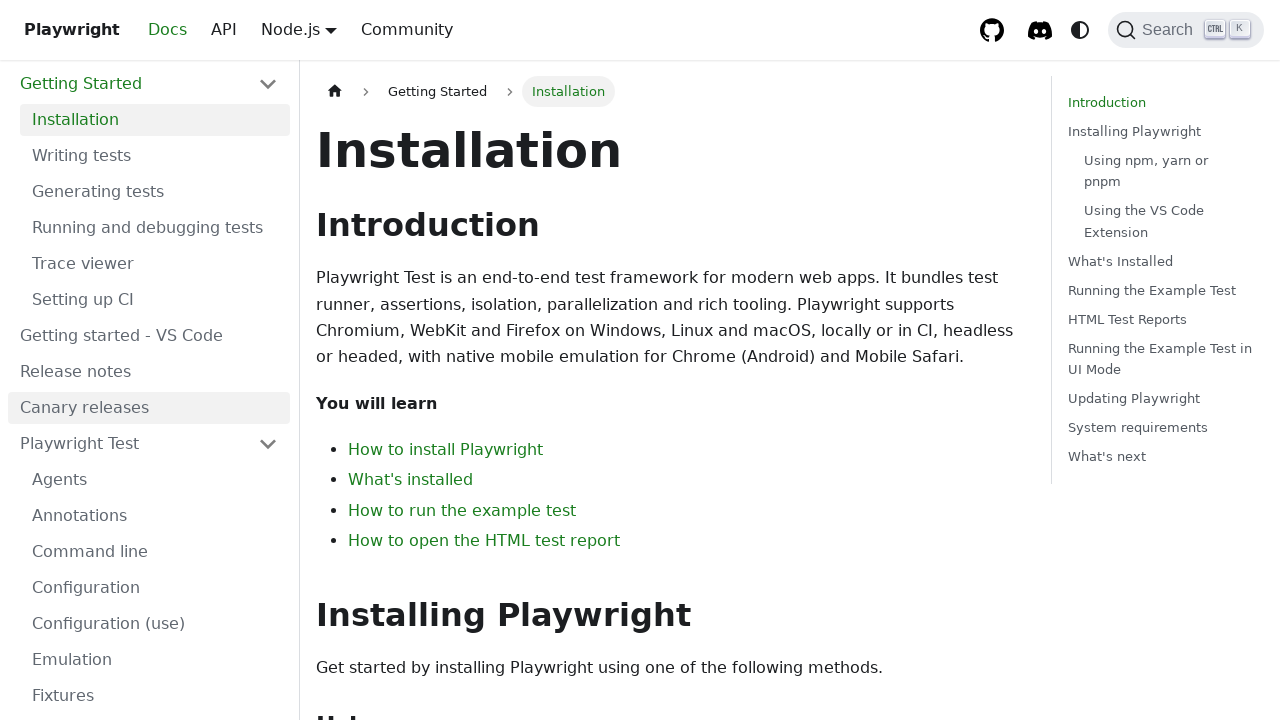

Installation heading appeared on the page
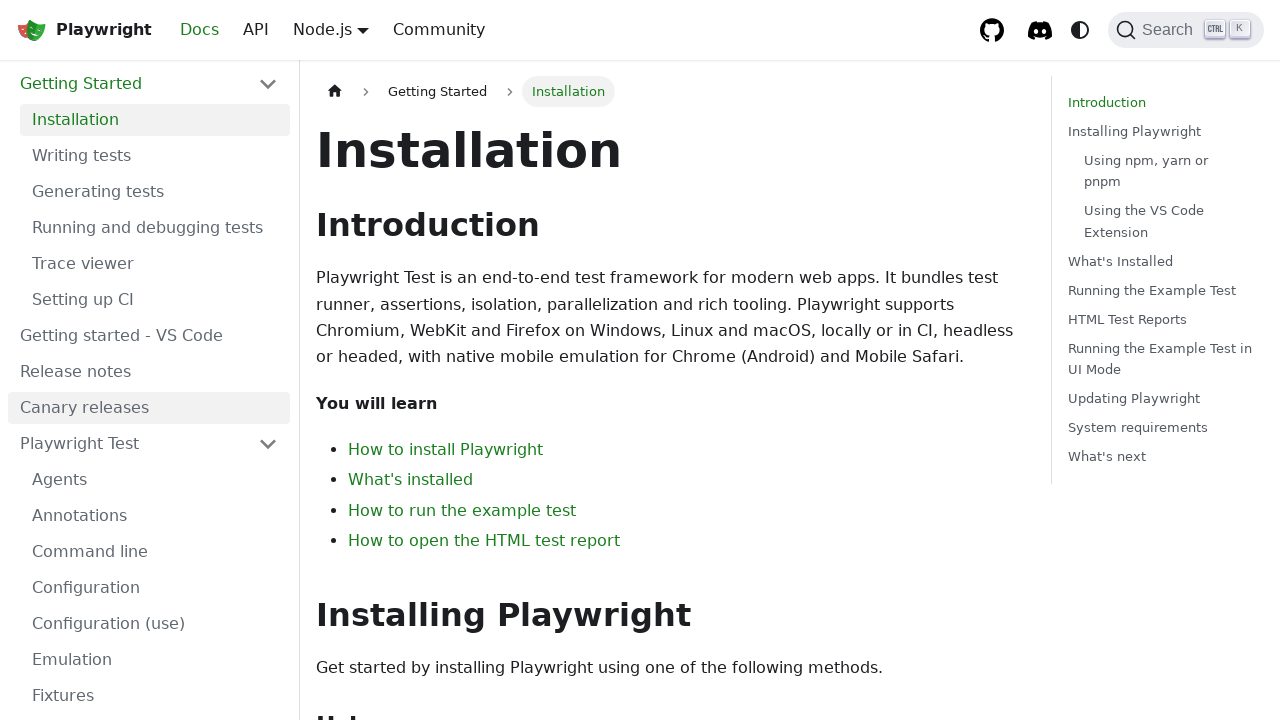

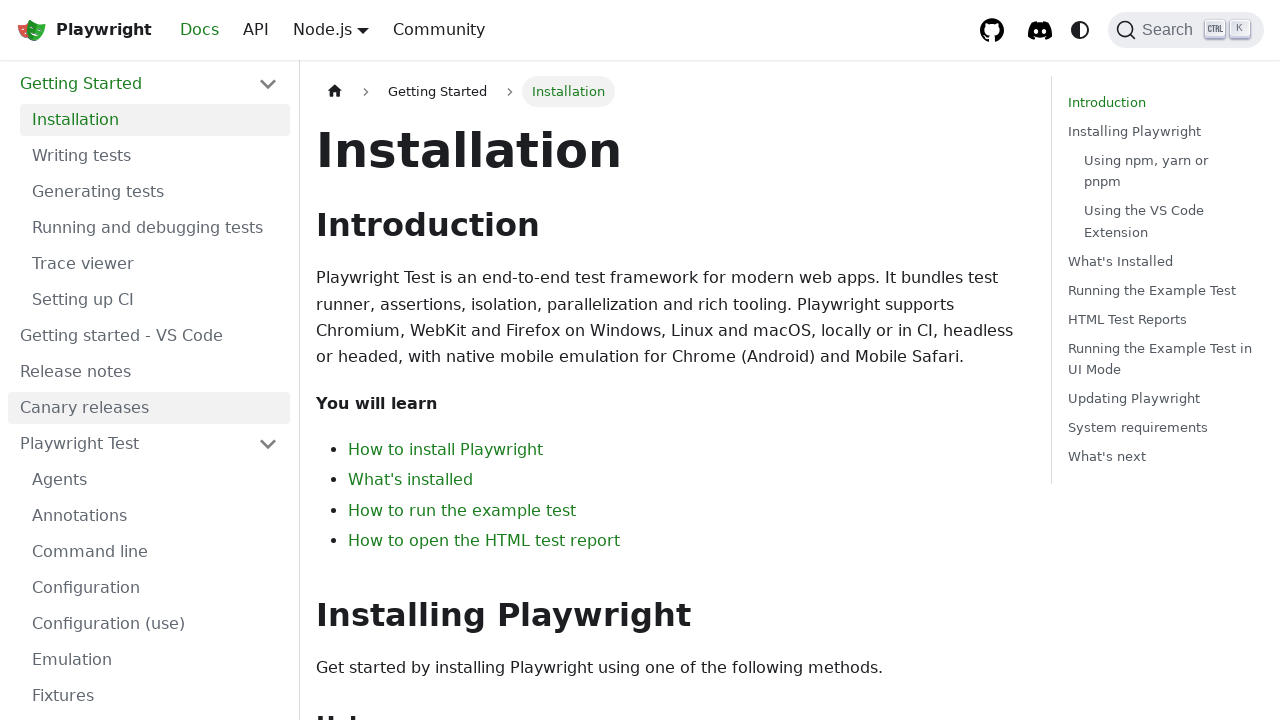